Tests dynamic loading functionality by clicking a Start button and waiting for content to load on a test page

Starting URL: https://the-internet.herokuapp.com/dynamic_loading/1

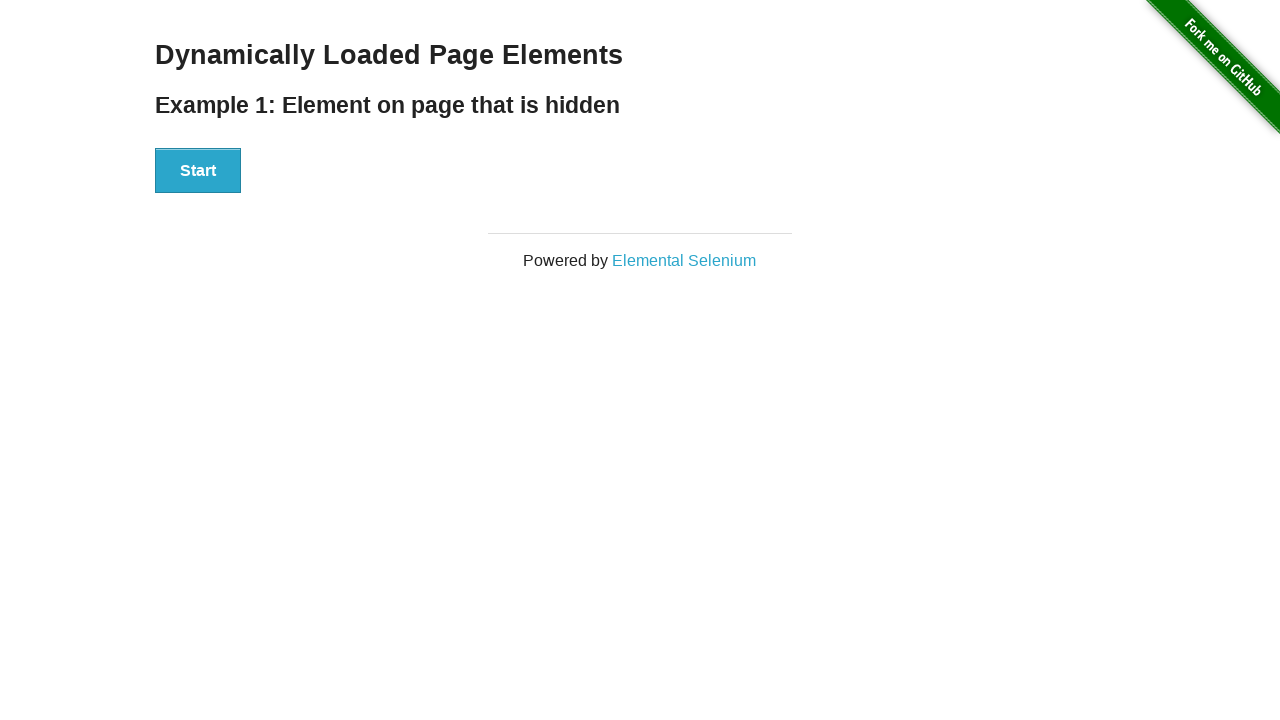

Clicked Start button to trigger dynamic loading at (198, 171) on xpath=//button[text()='Start']
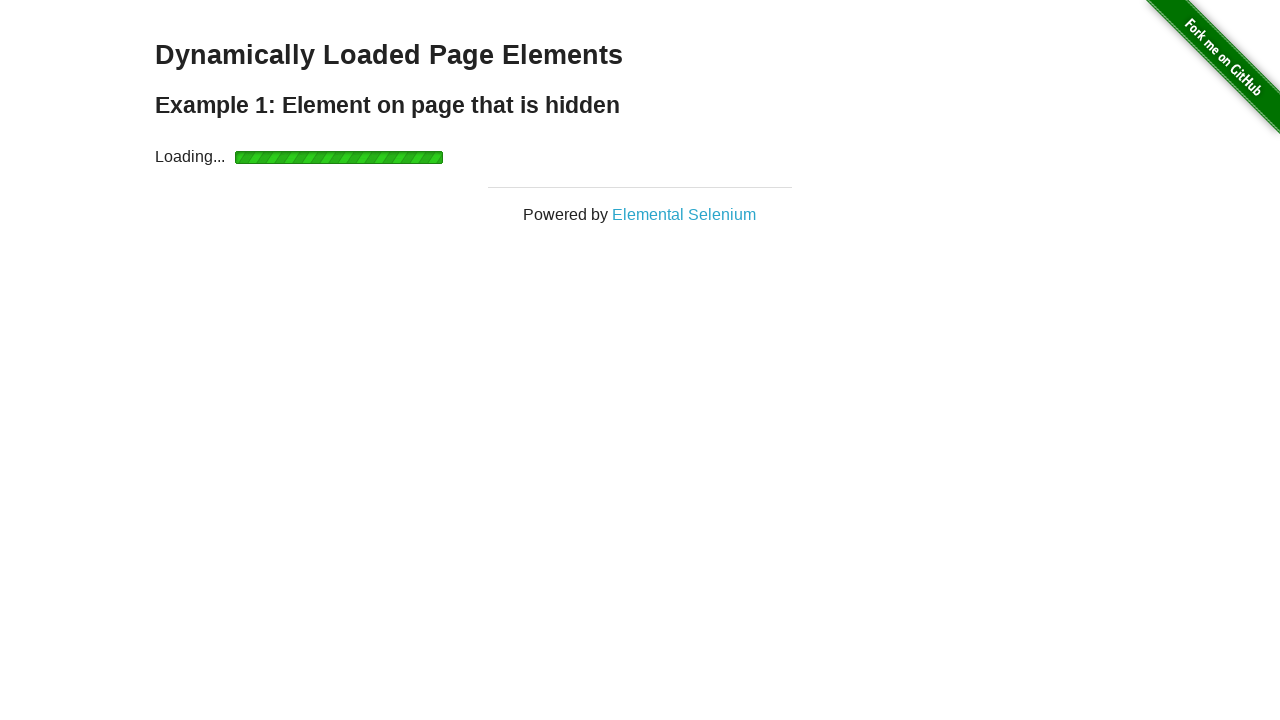

Dynamically loaded content appeared with finish element visible
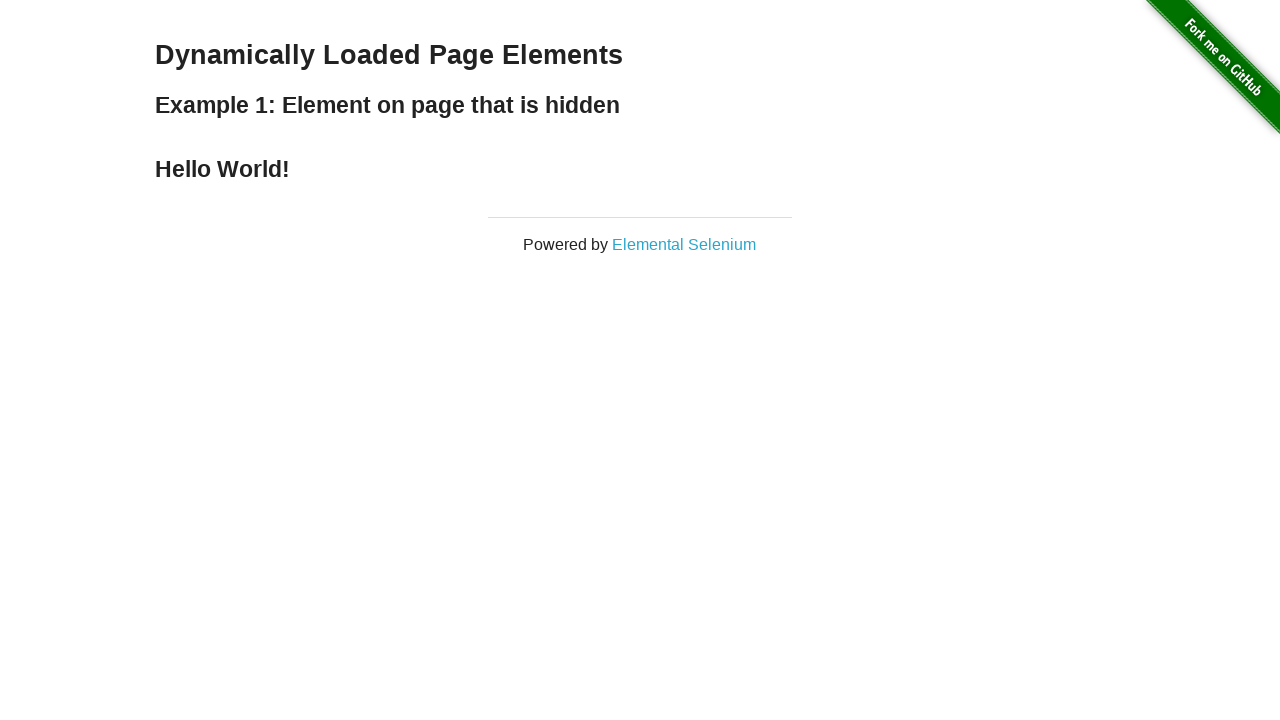

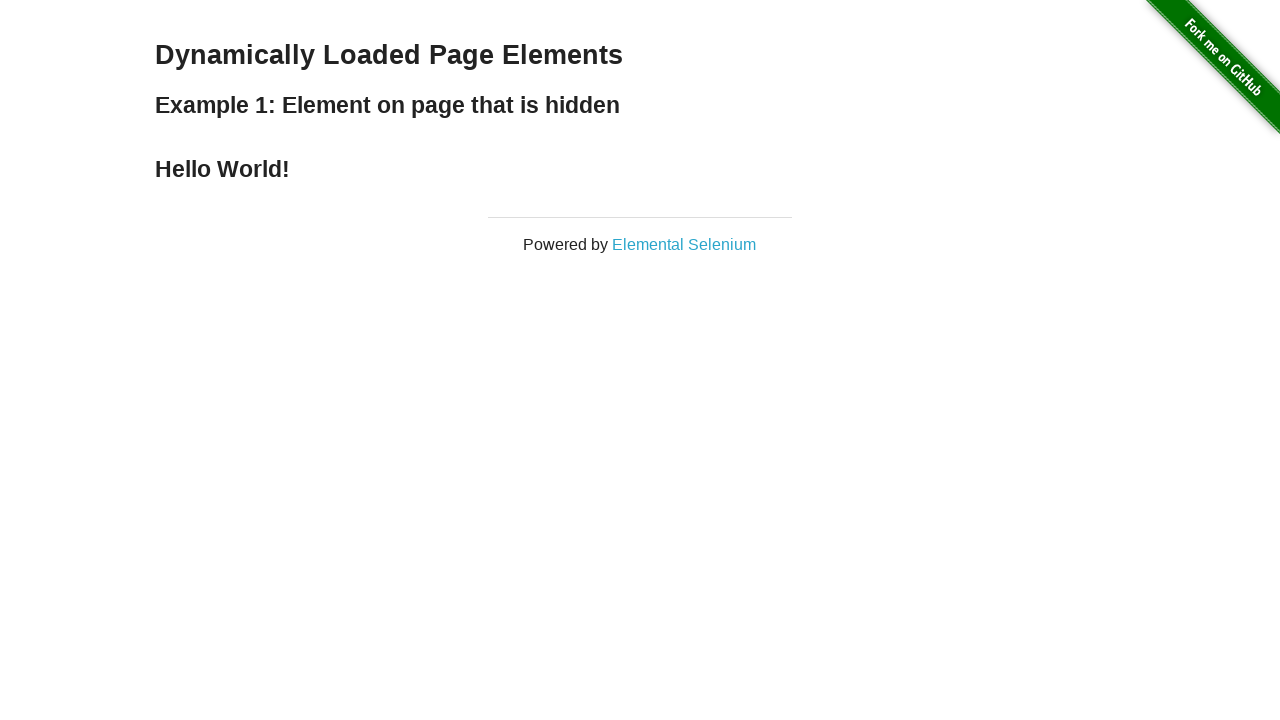